Tests clicking the Accept tab on the droppable page

Starting URL: https://demoqa.com/droppable

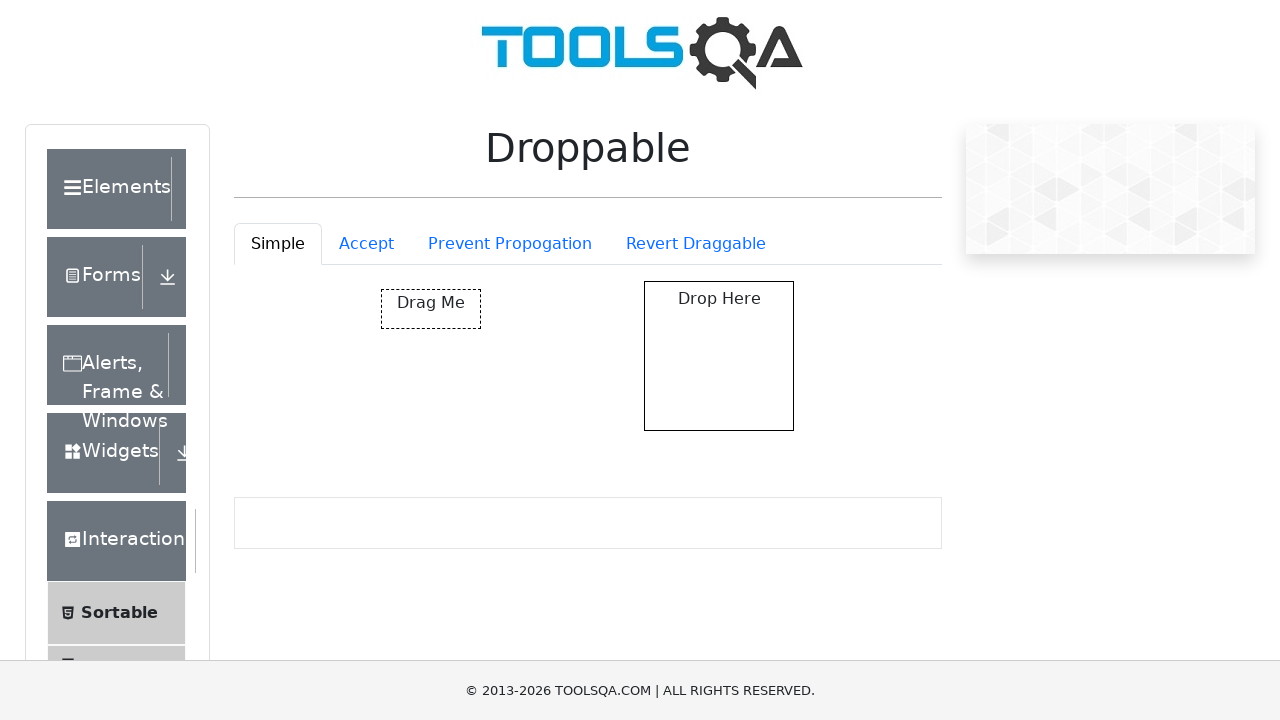

Clicked on the Accept tab at (366, 244) on #droppableExample-tab-accept
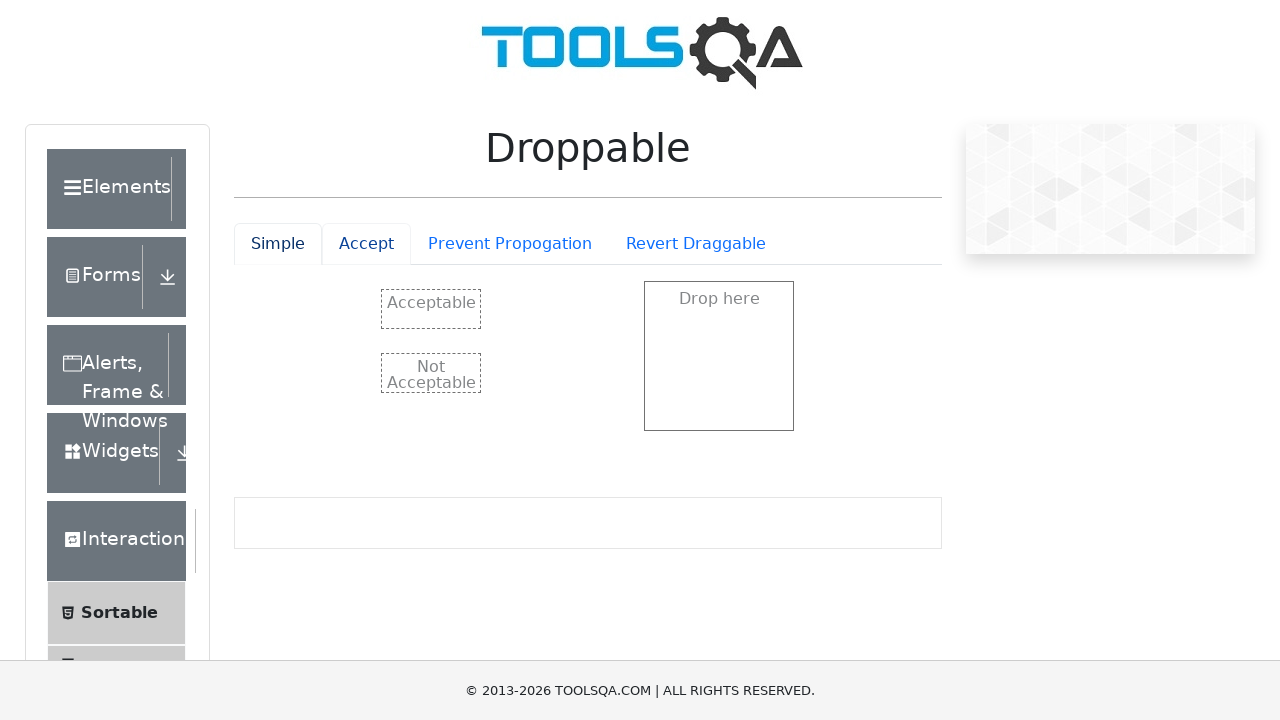

Accept tab content loaded and became visible
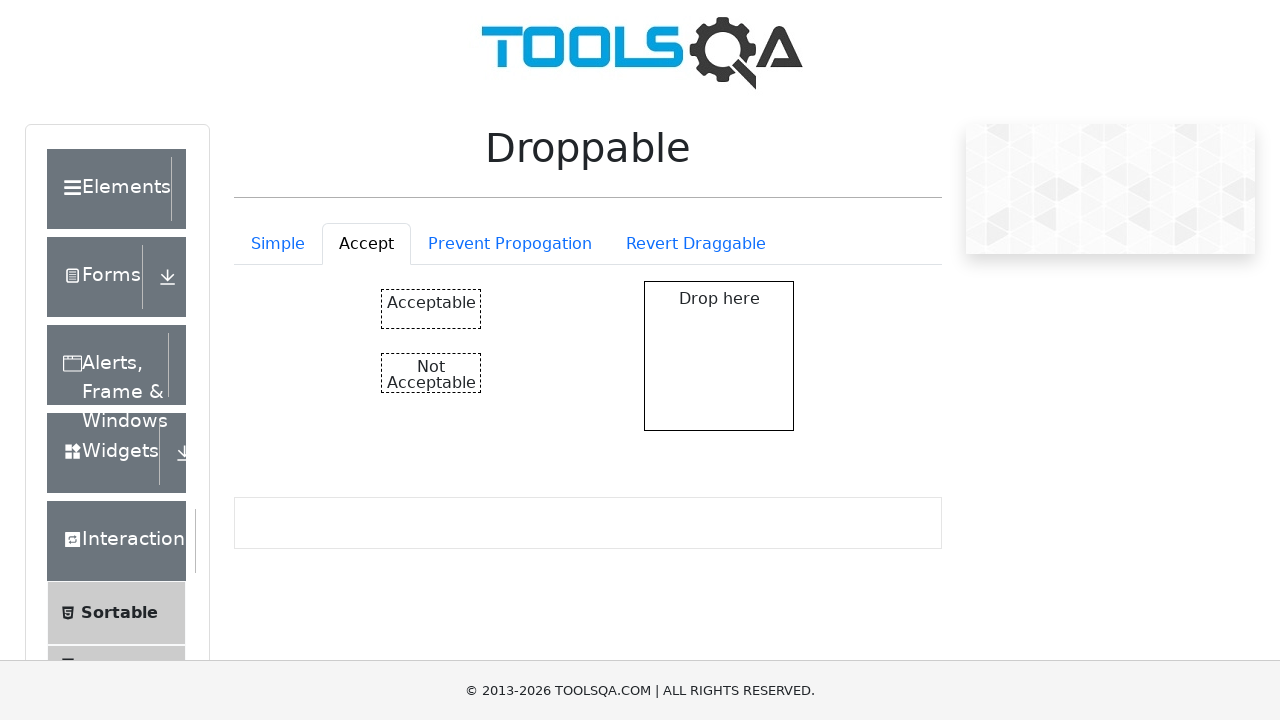

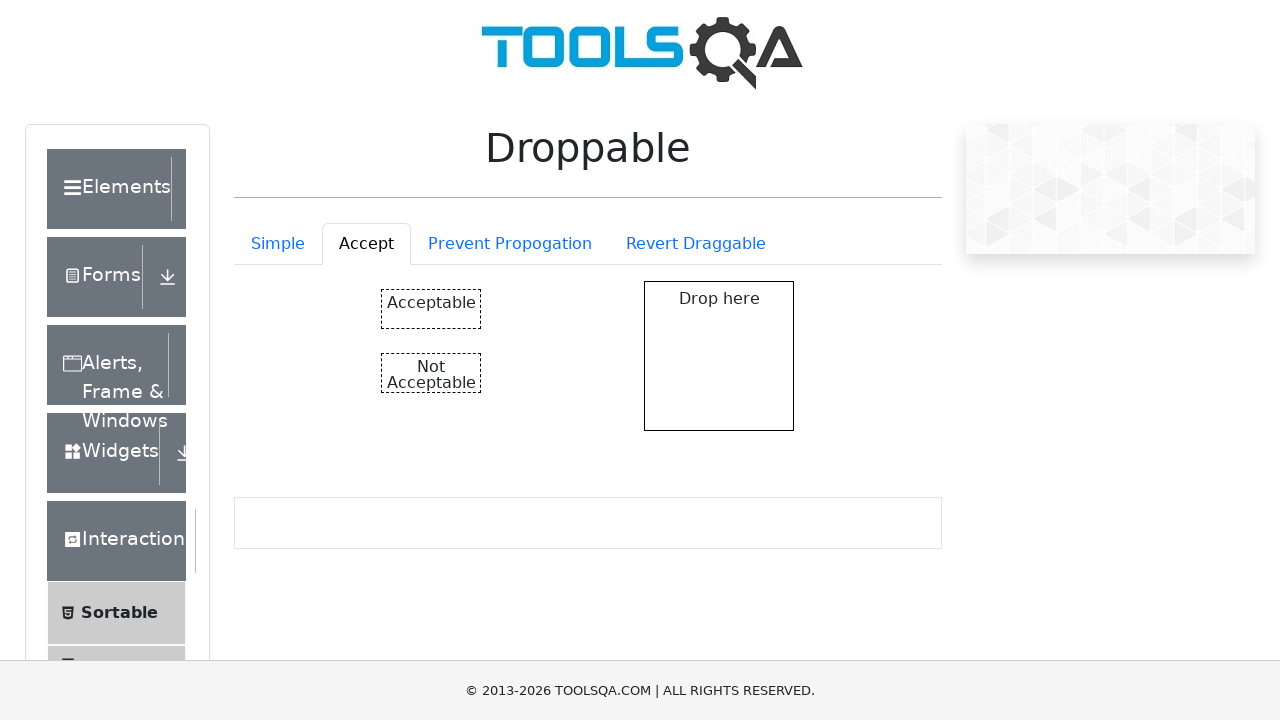